Tests a simple JavaScript alert by clicking a button to trigger it, accepting the alert, and verifying the confirmation message.

Starting URL: http://the-internet.herokuapp.com/javascript_alerts

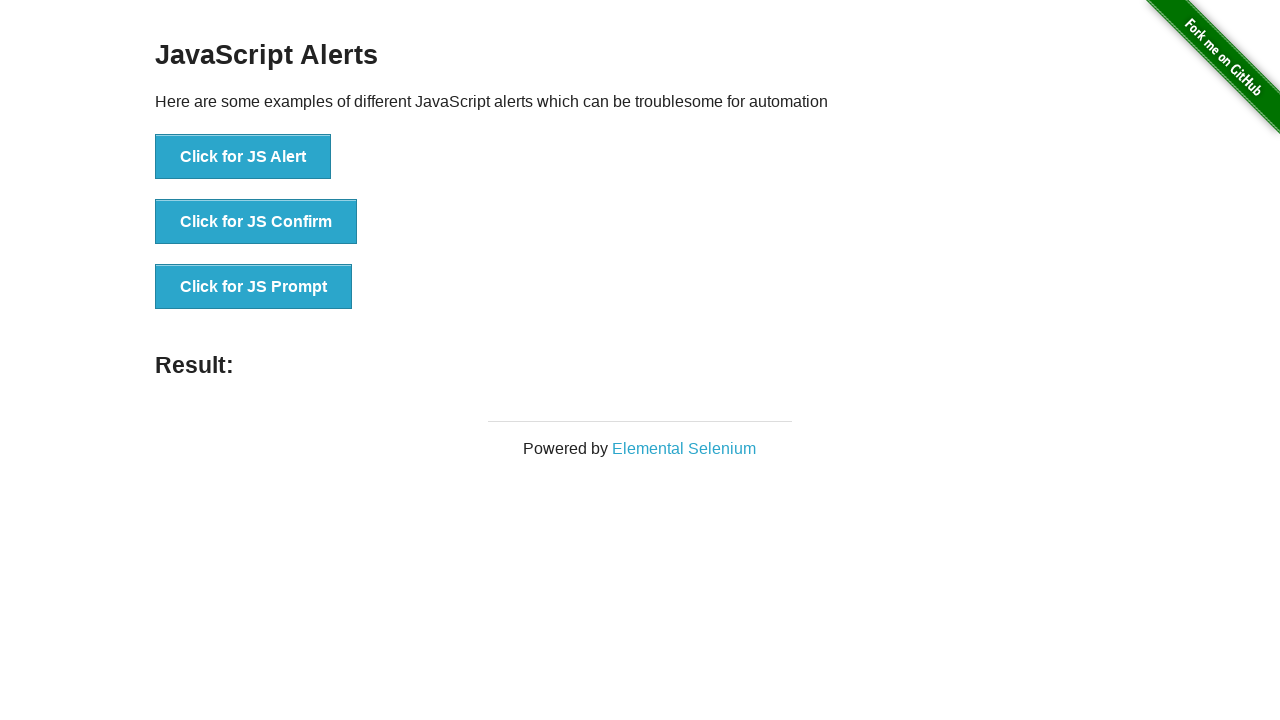

Clicked button to trigger simple JavaScript alert at (243, 157) on xpath=//button[text()='Click for JS Alert']
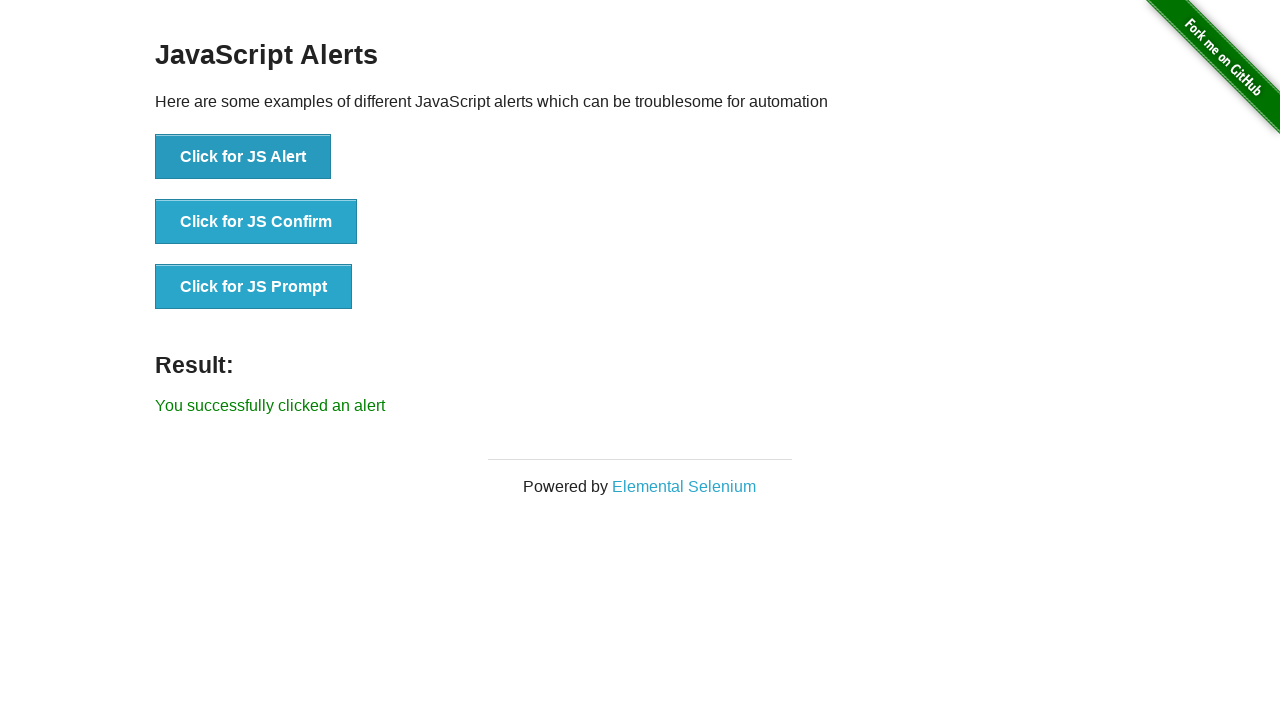

Set up dialog handler to accept the alert
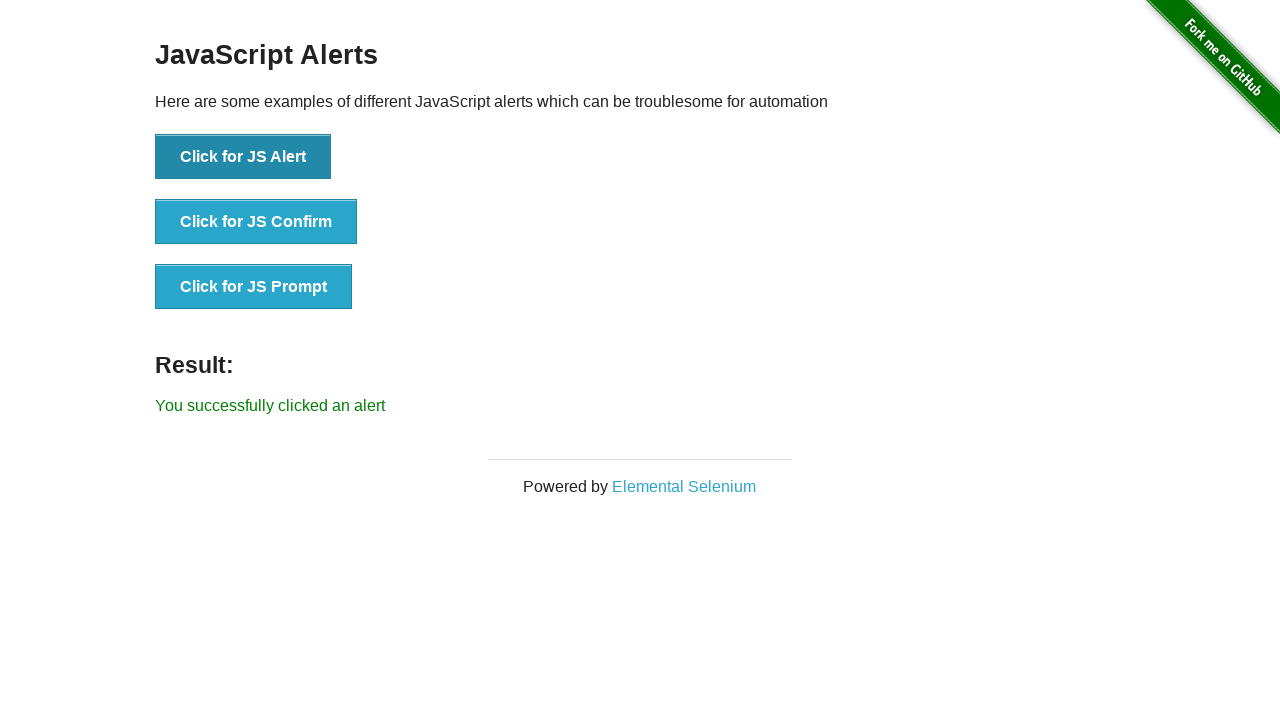

Waited for result message to appear after accepting alert
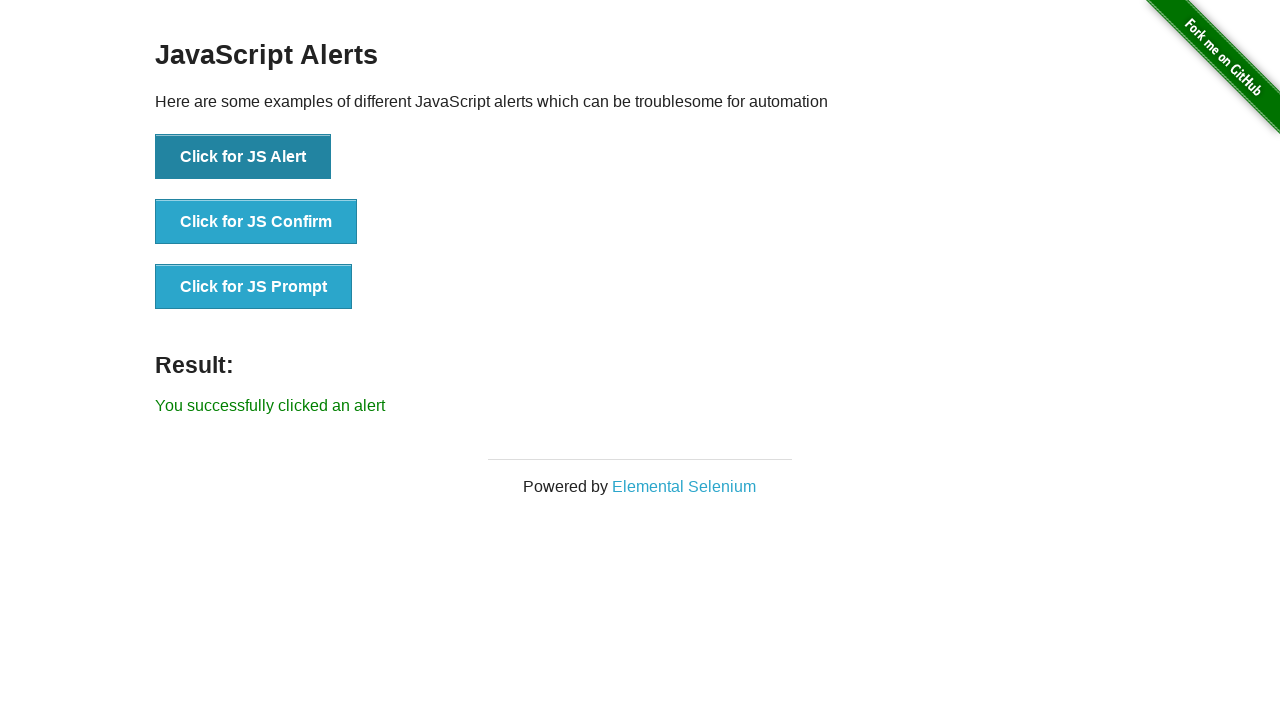

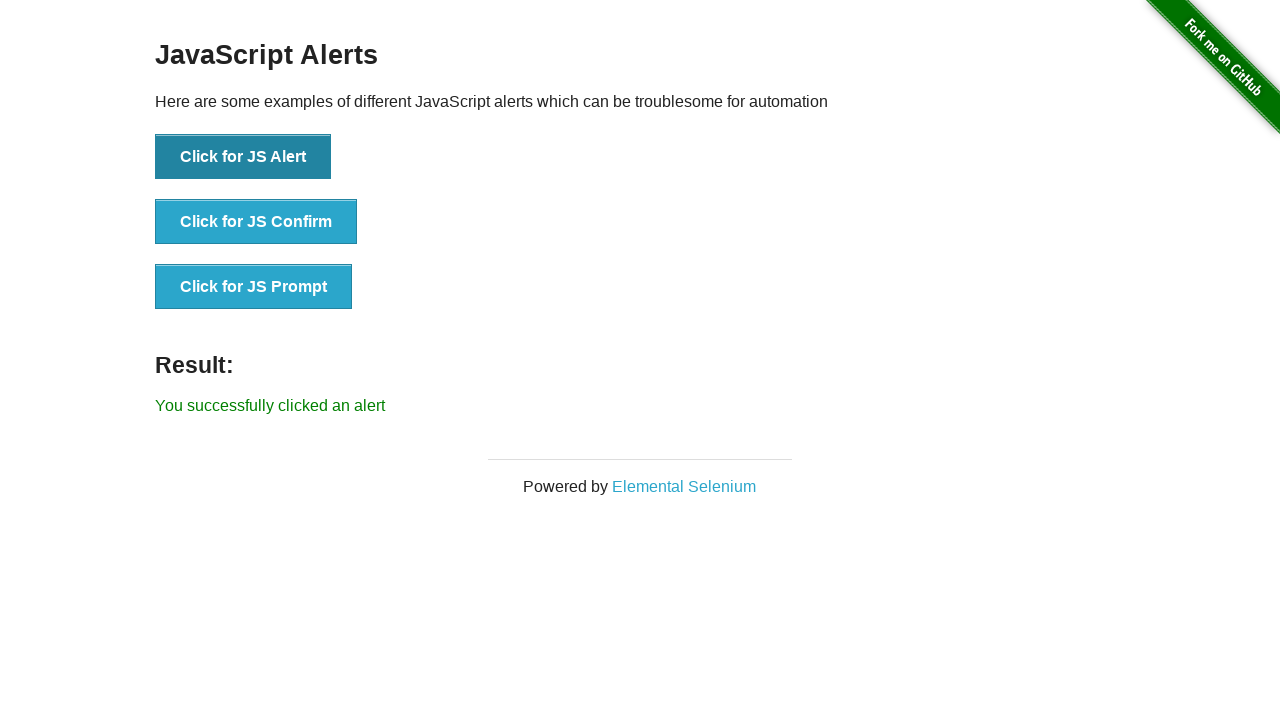